Tests iframe functionality on demoqa.com by navigating to the Frames section, switching between two iframes, and extracting text content from elements within each frame.

Starting URL: https://demoqa.com/

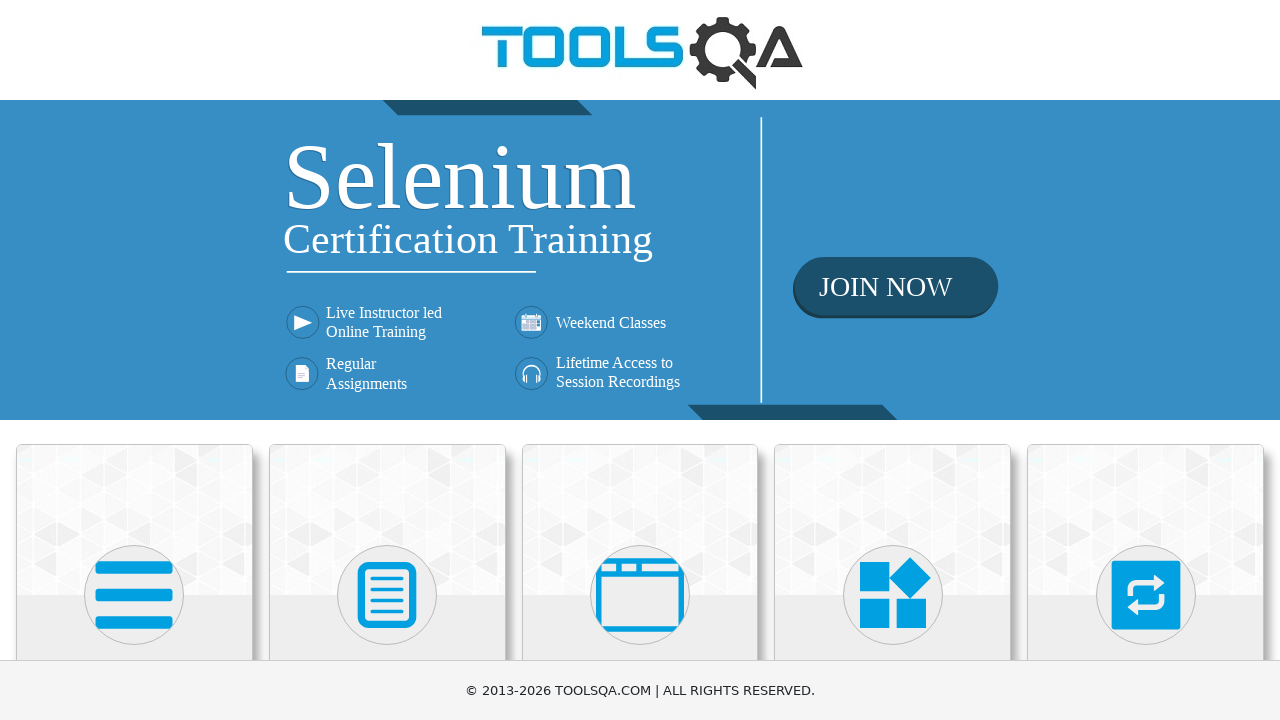

Scrolled down 400px to view menu options
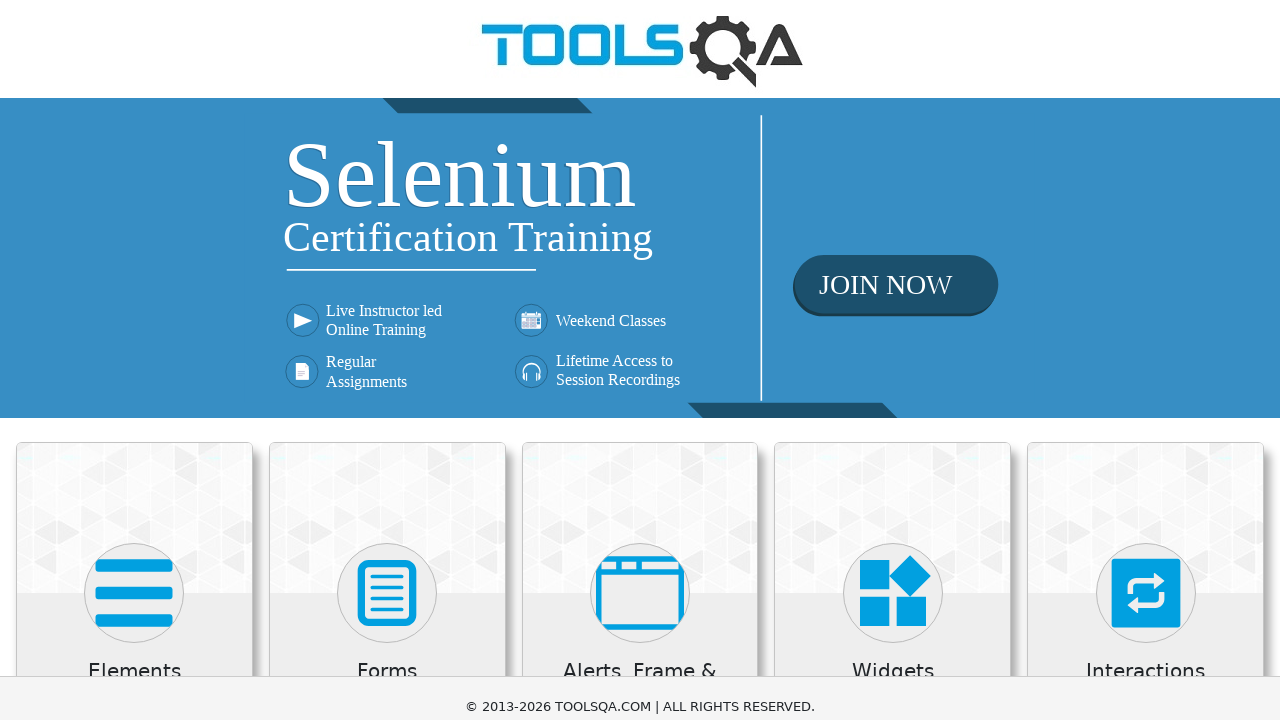

Clicked on 'Alerts, Frame & Windows' menu card at (640, 285) on xpath=//h5[text()='Alerts, Frame & Windows']
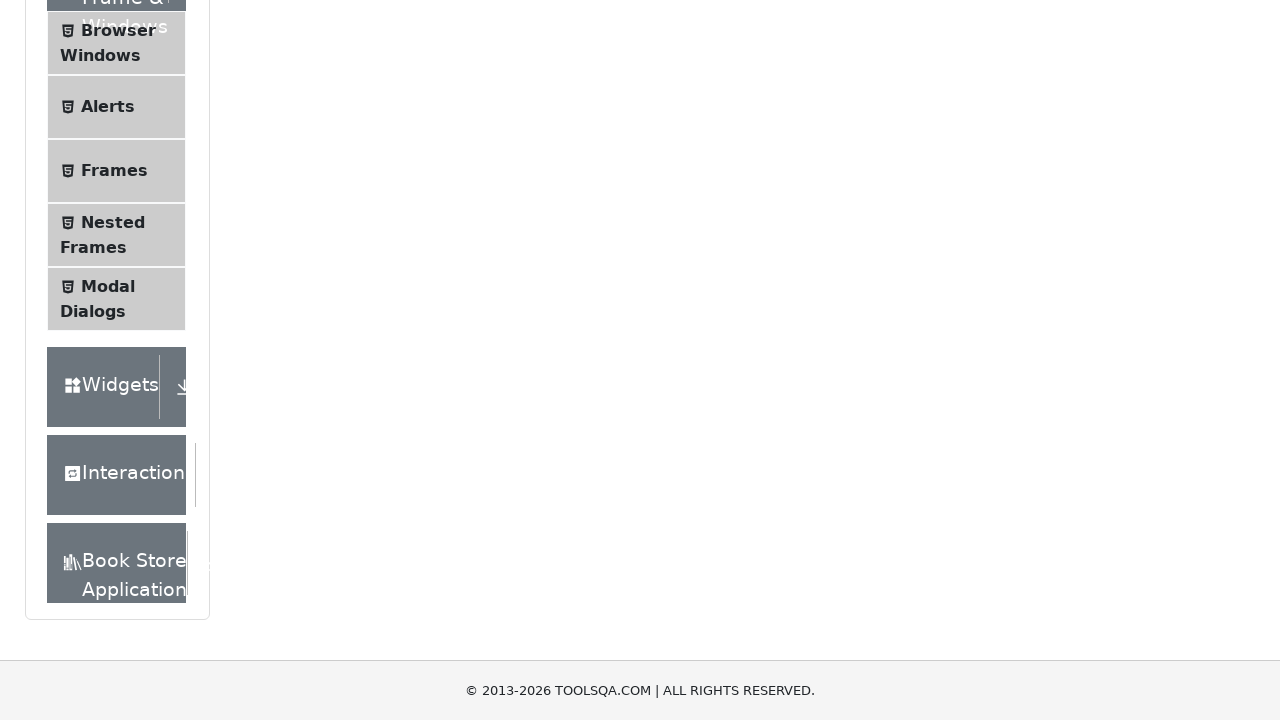

Clicked on 'Frames' submenu item at (114, 171) on xpath=//span[text()='Frames']
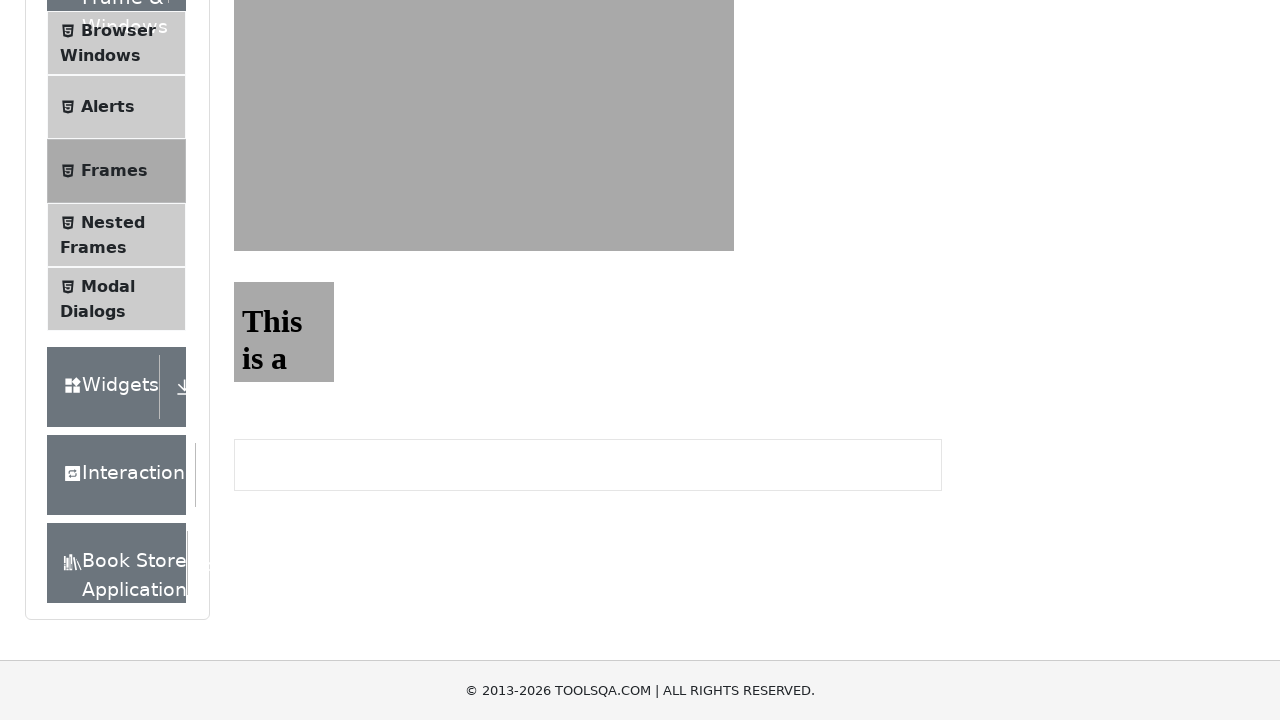

First iframe (#frame1) loaded and visible
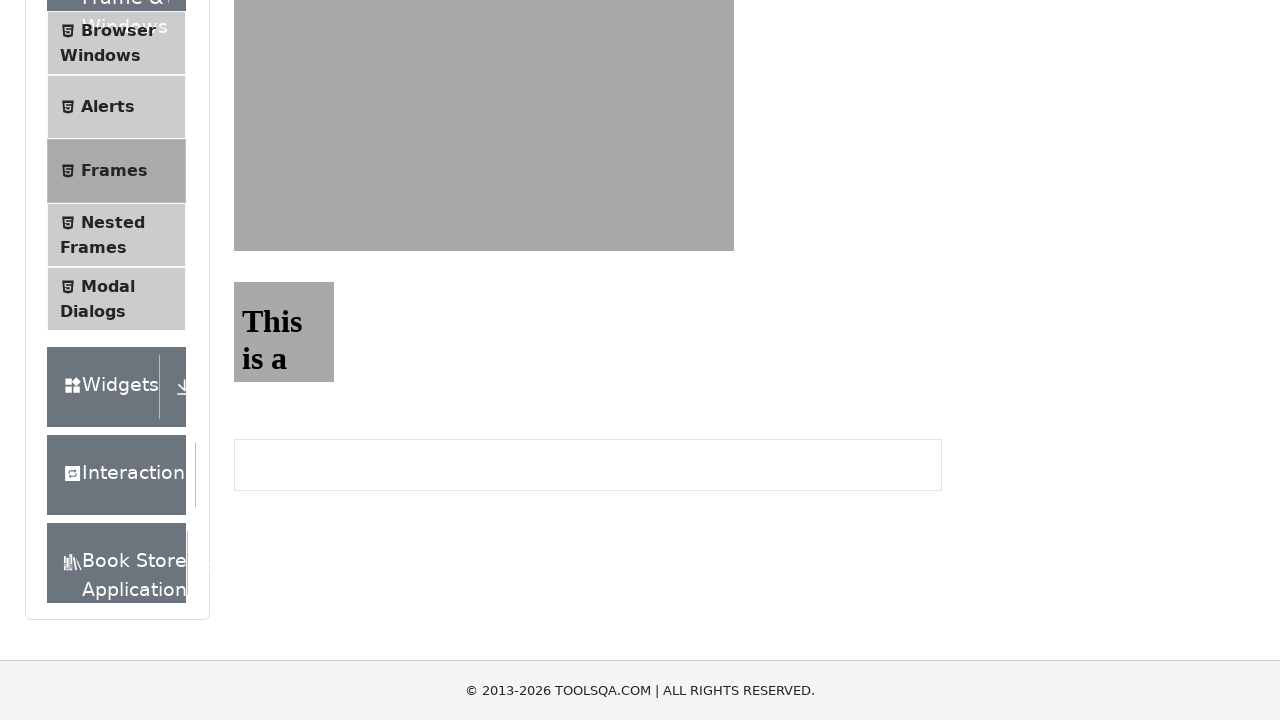

Switched to first iframe locator
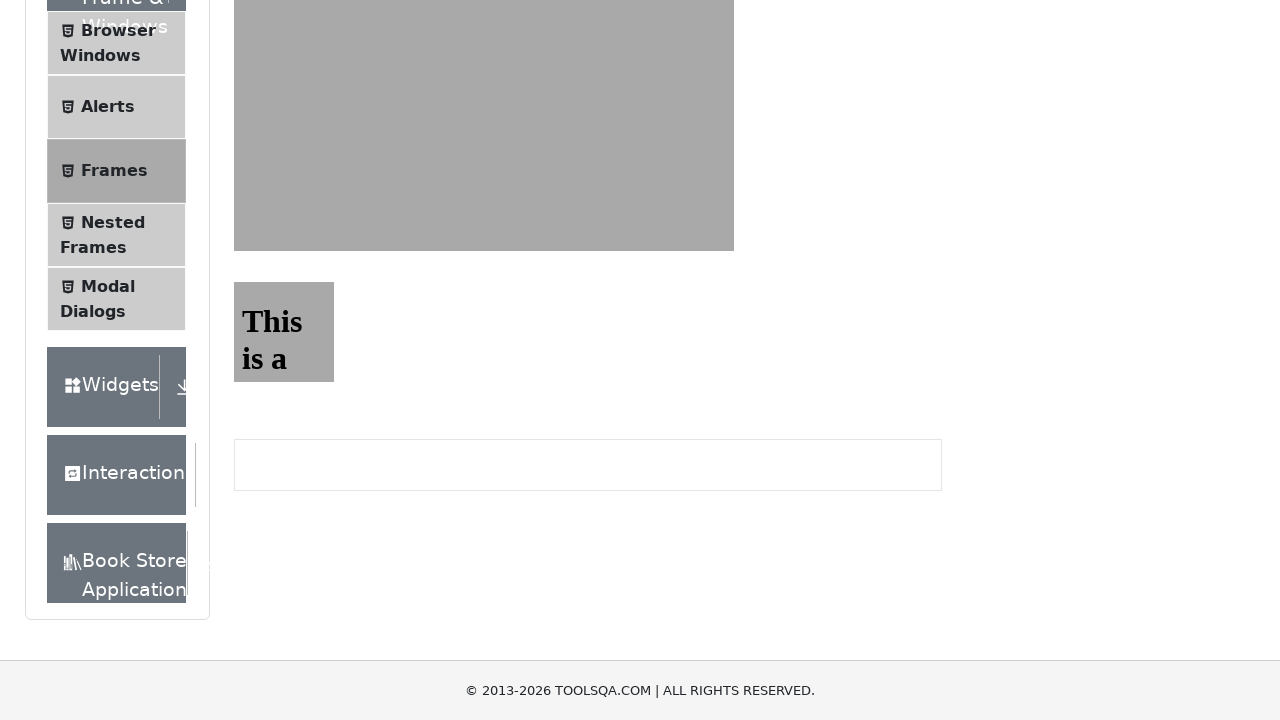

Extracted text from first frame: 'This is a sample page'
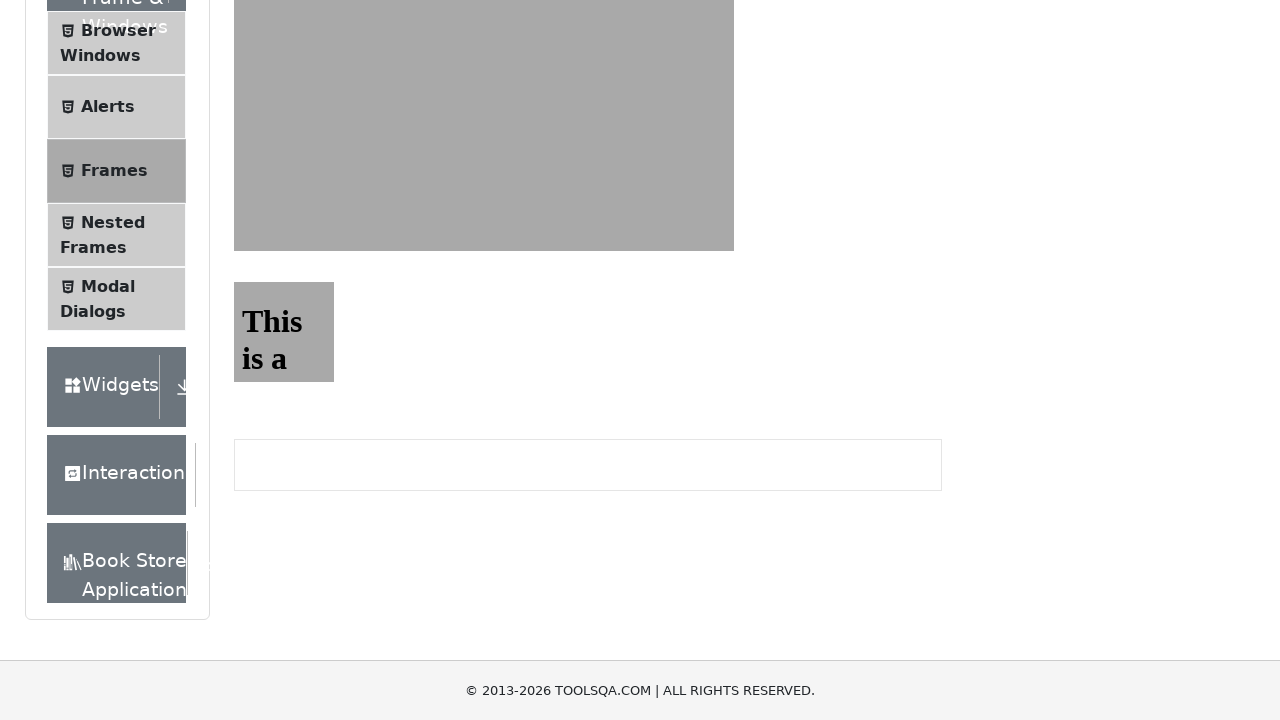

Scrolled down 600px to view second frame
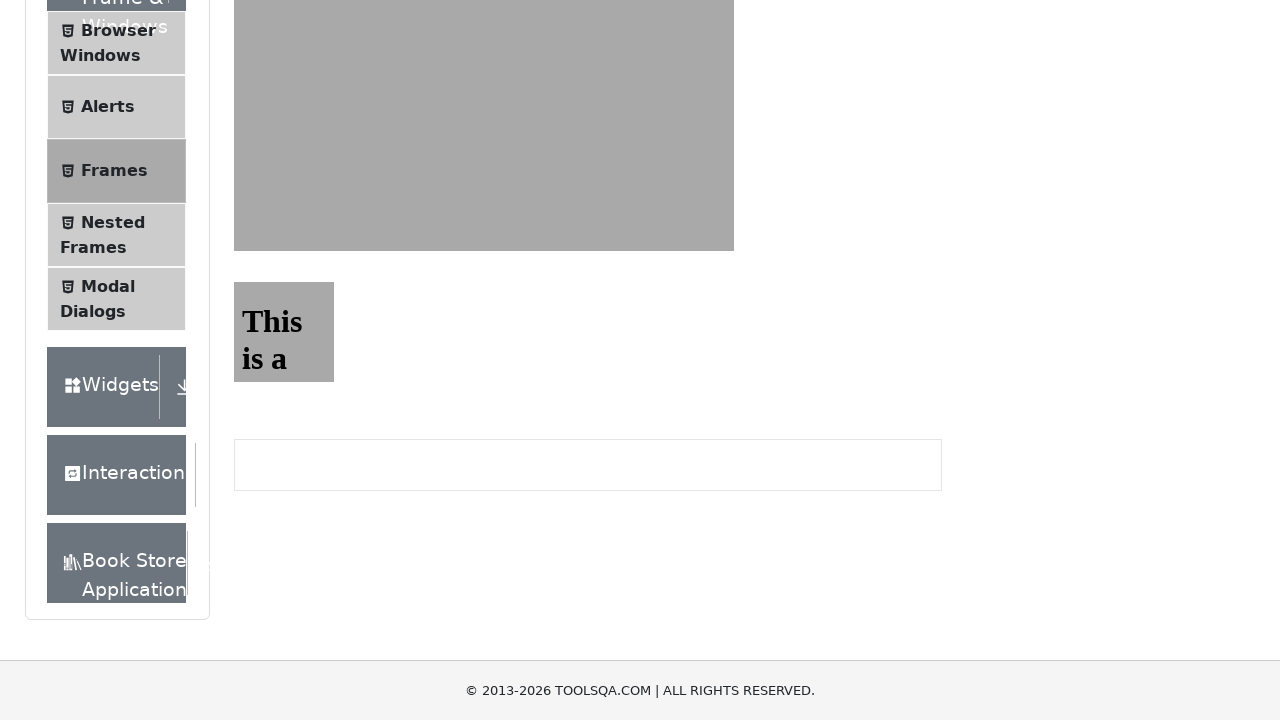

Second iframe (#frame2) loaded and visible
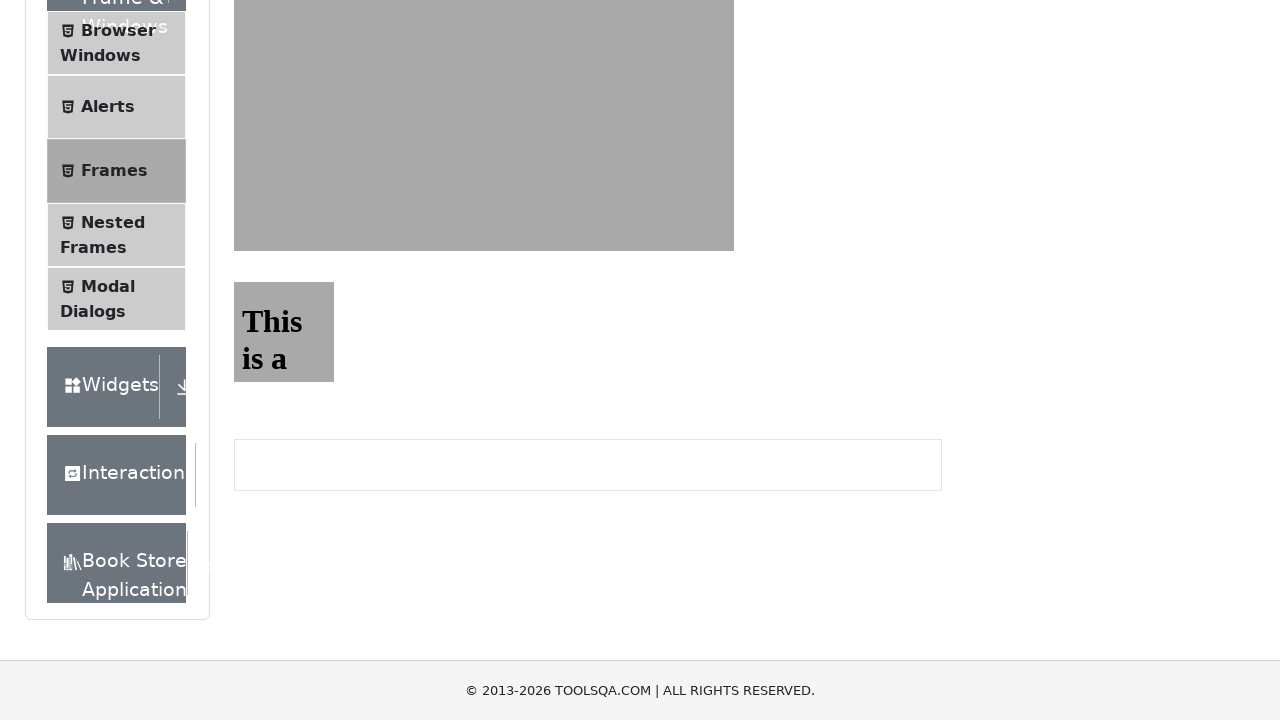

Switched to second iframe locator
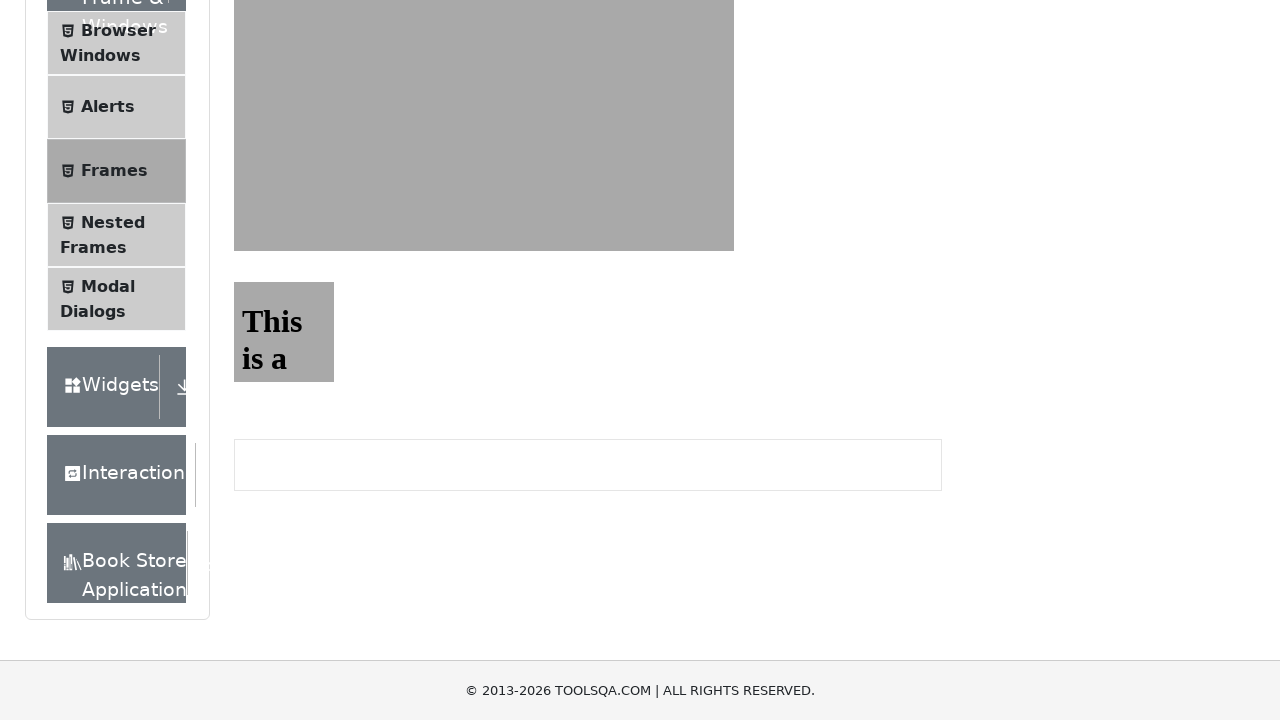

Waited for sample heading element in second iframe to be ready
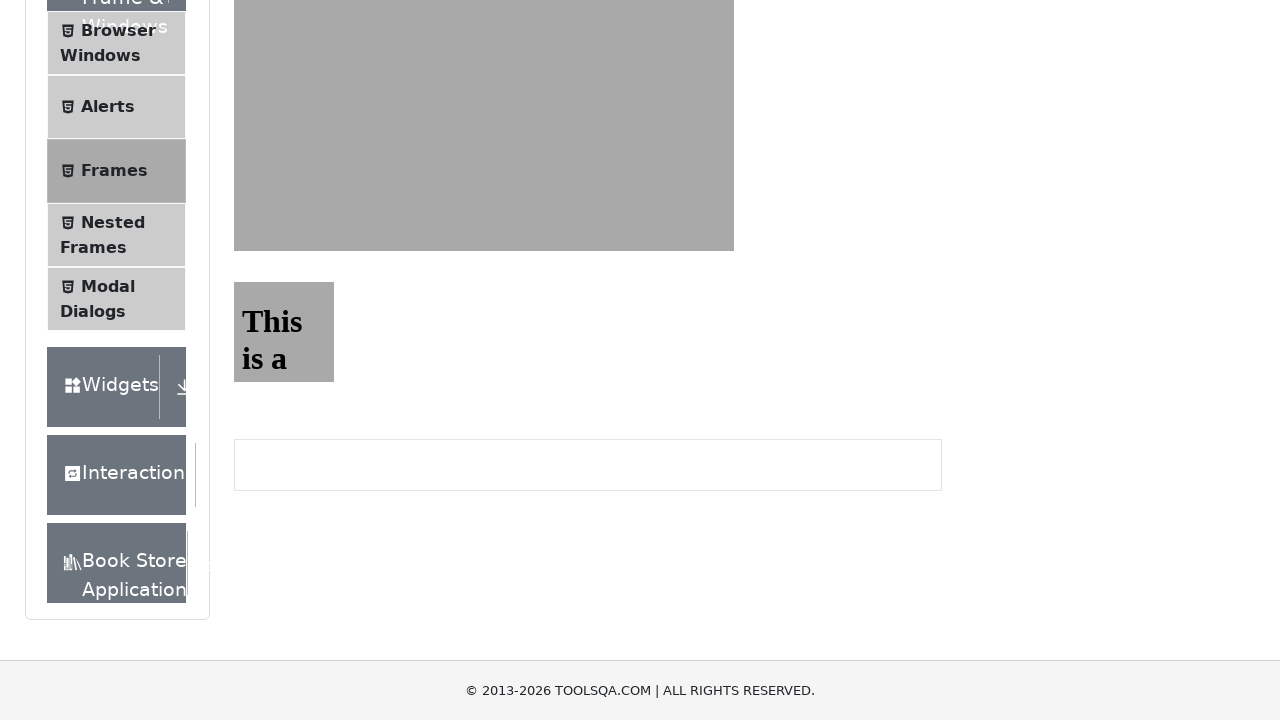

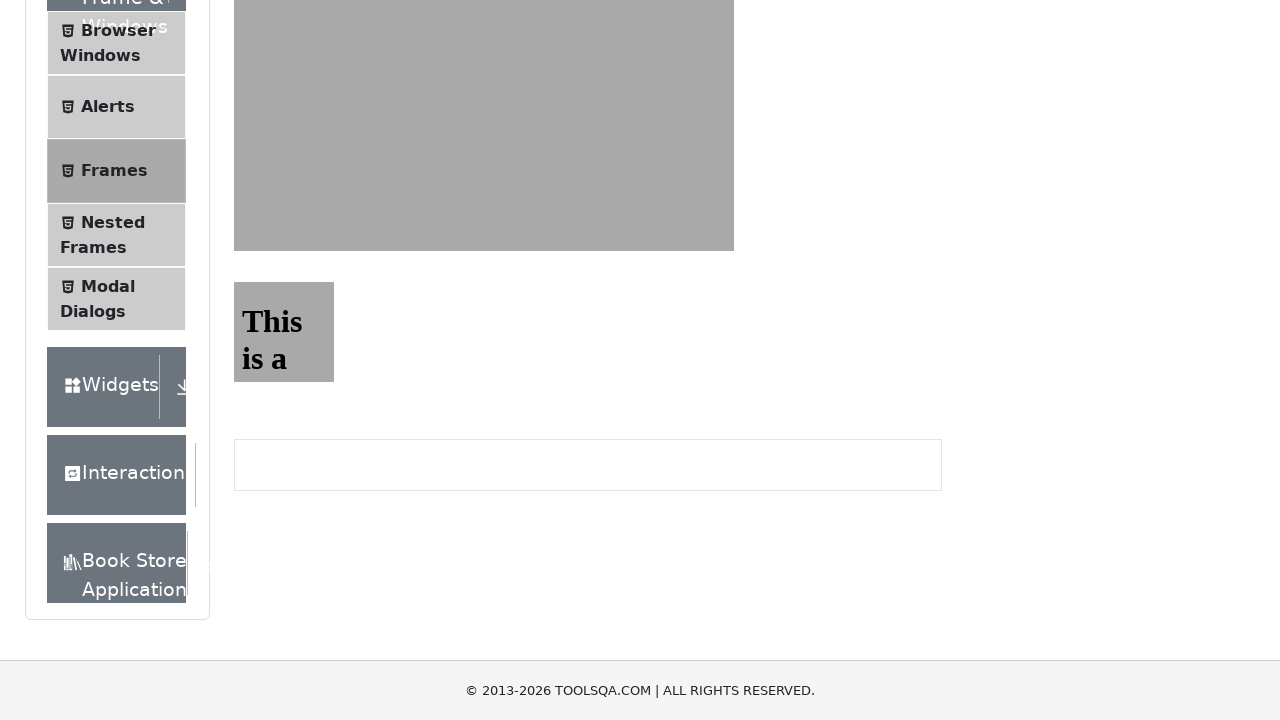